Tests the dropdown select functionality on Selenium's web form example page by selecting an option by value

Starting URL: https://www.selenium.dev/selenium/web/web-form.html

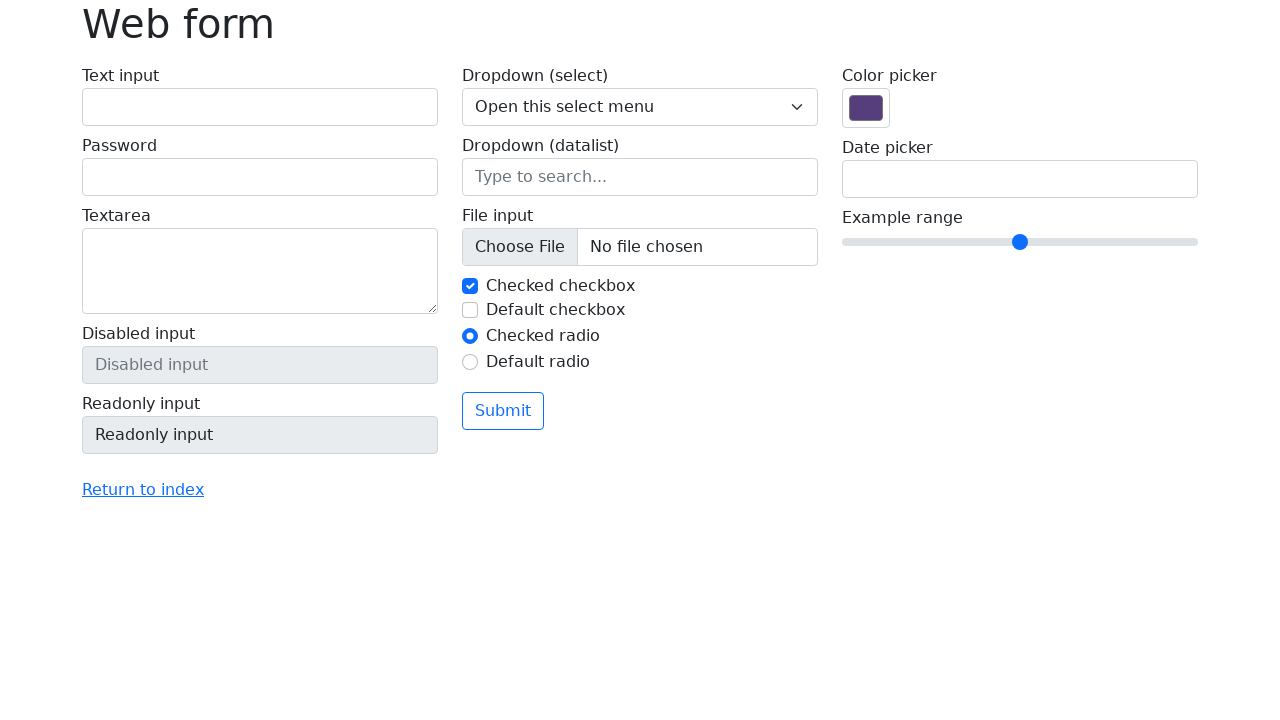

Navigated to Selenium web form example page
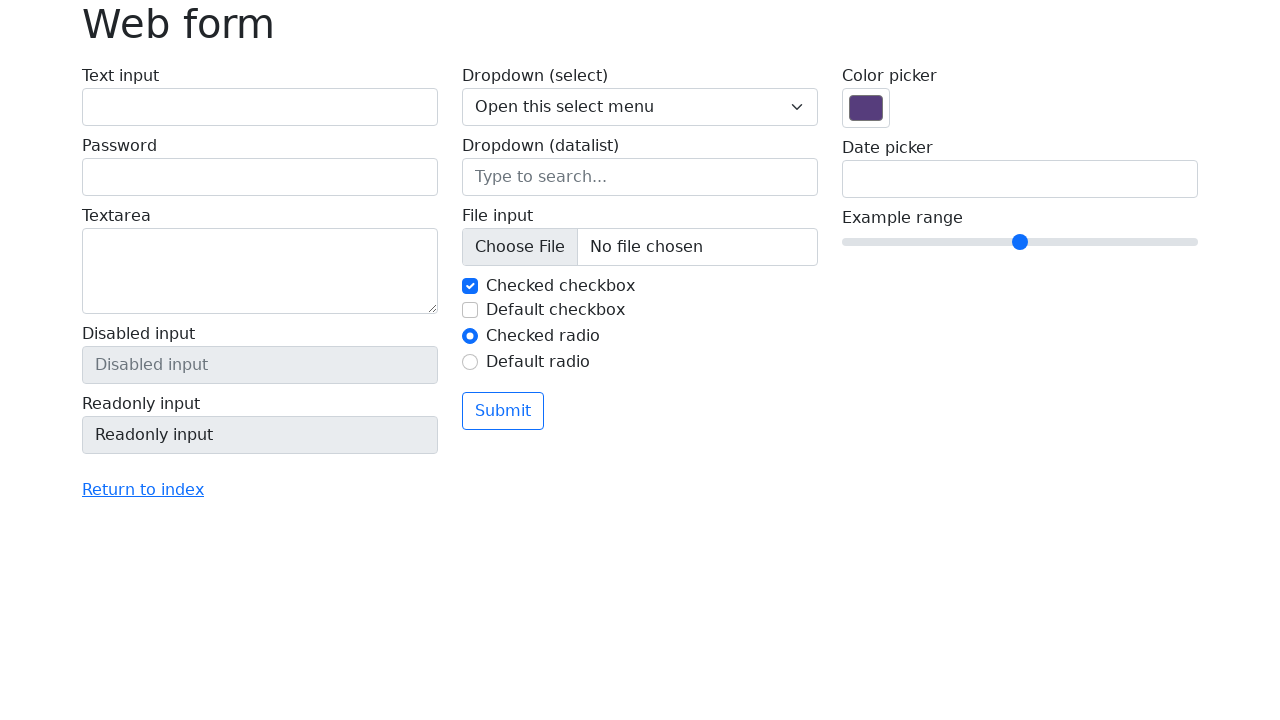

Selected option with value '2' from dropdown on select[name='my-select']
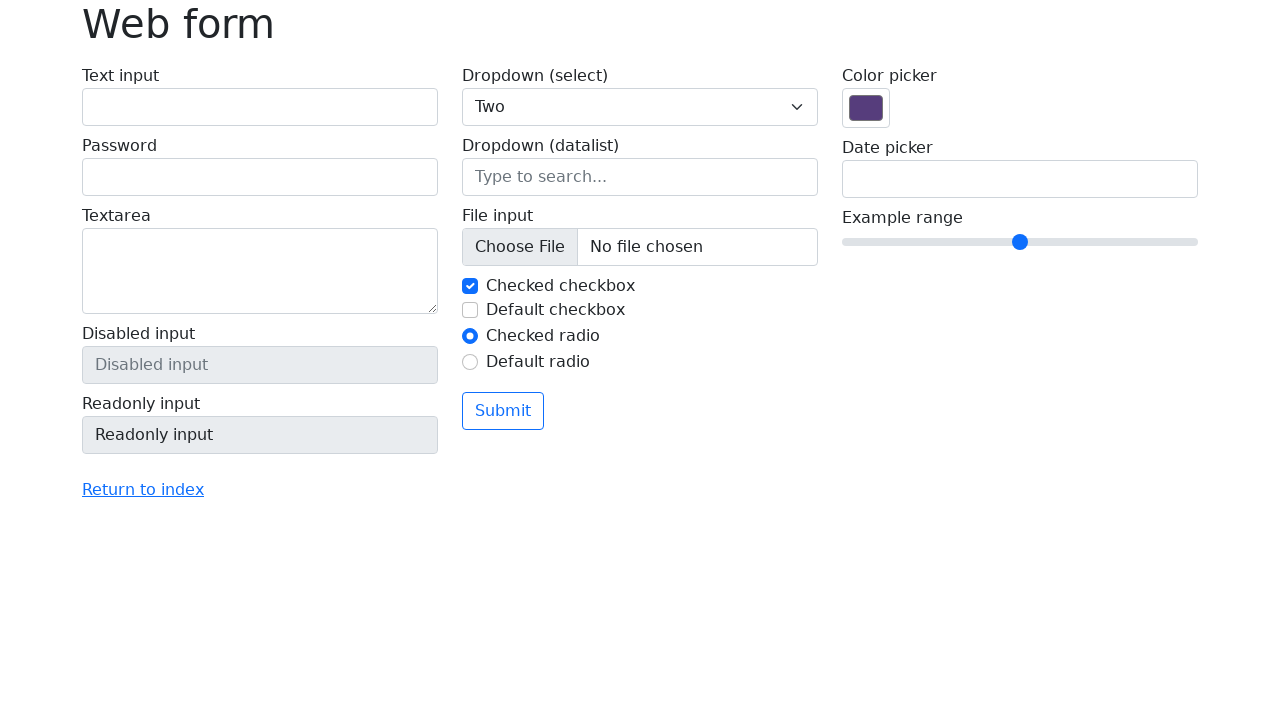

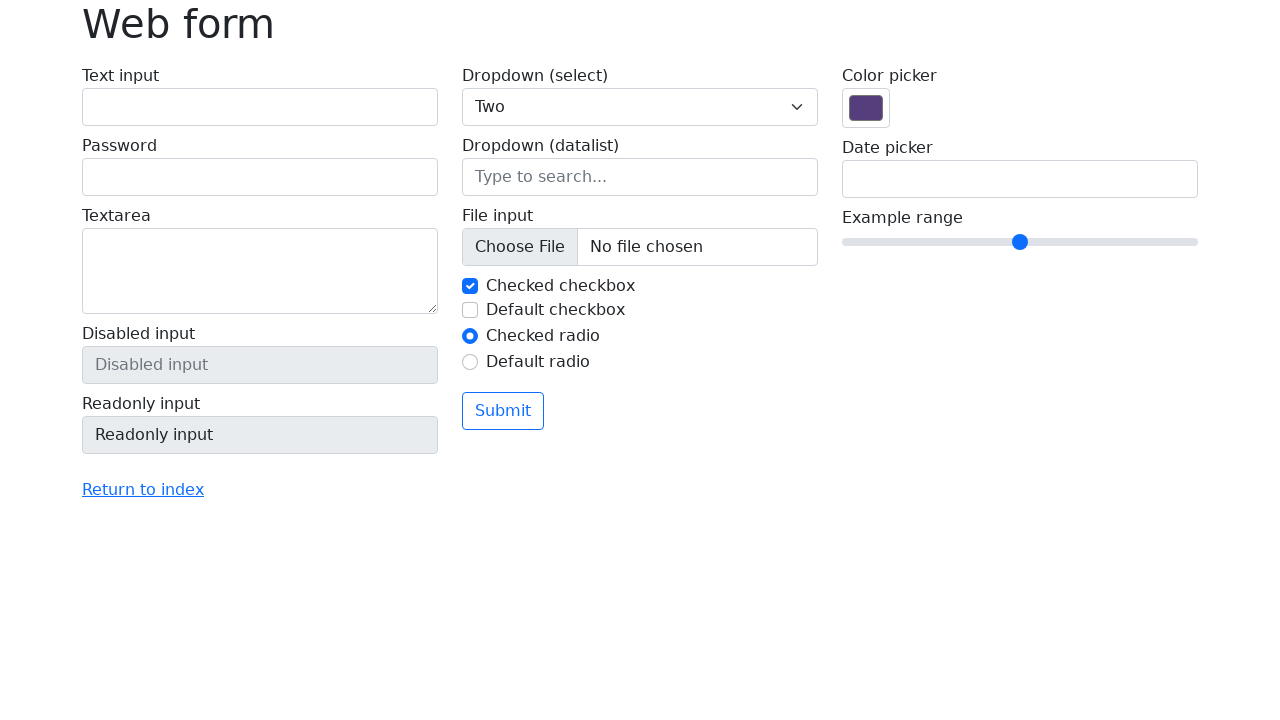